Tests sorting the Due column in ascending order by clicking the column header and verifying the values are sorted correctly

Starting URL: http://the-internet.herokuapp.com/tables

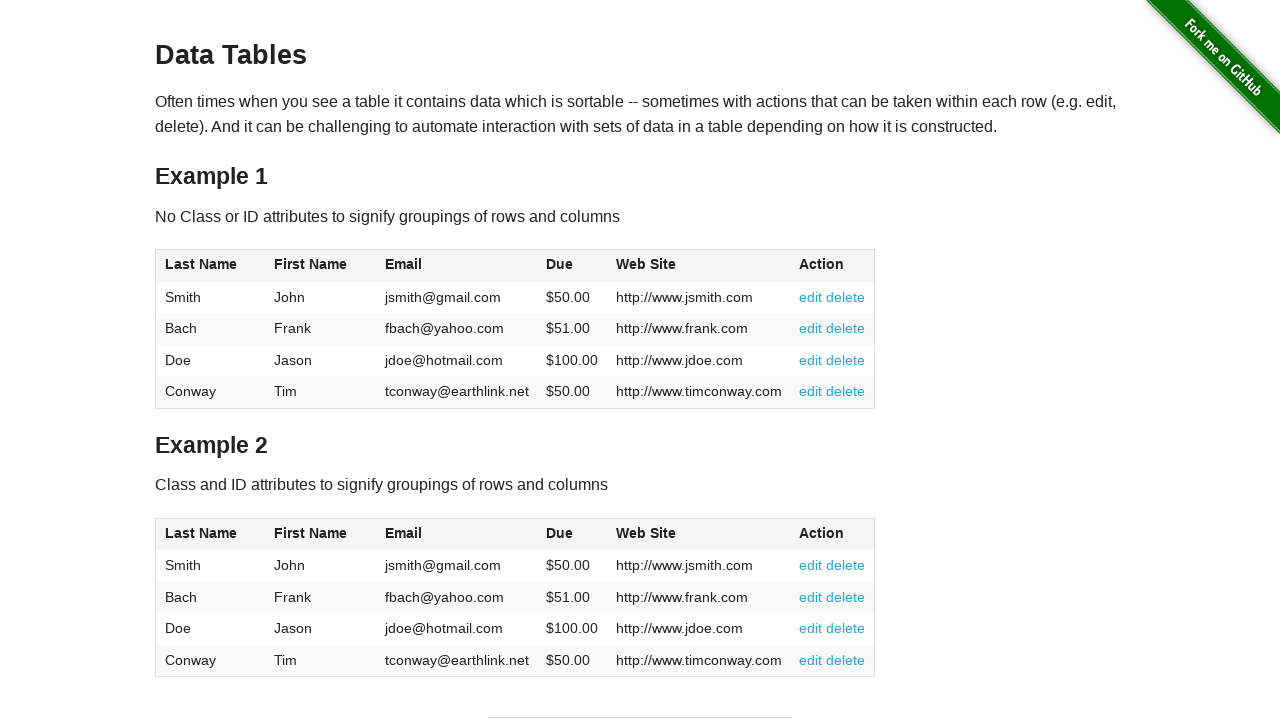

Clicked Due column header to sort ascending at (572, 266) on #table1 thead tr th:nth-of-type(4)
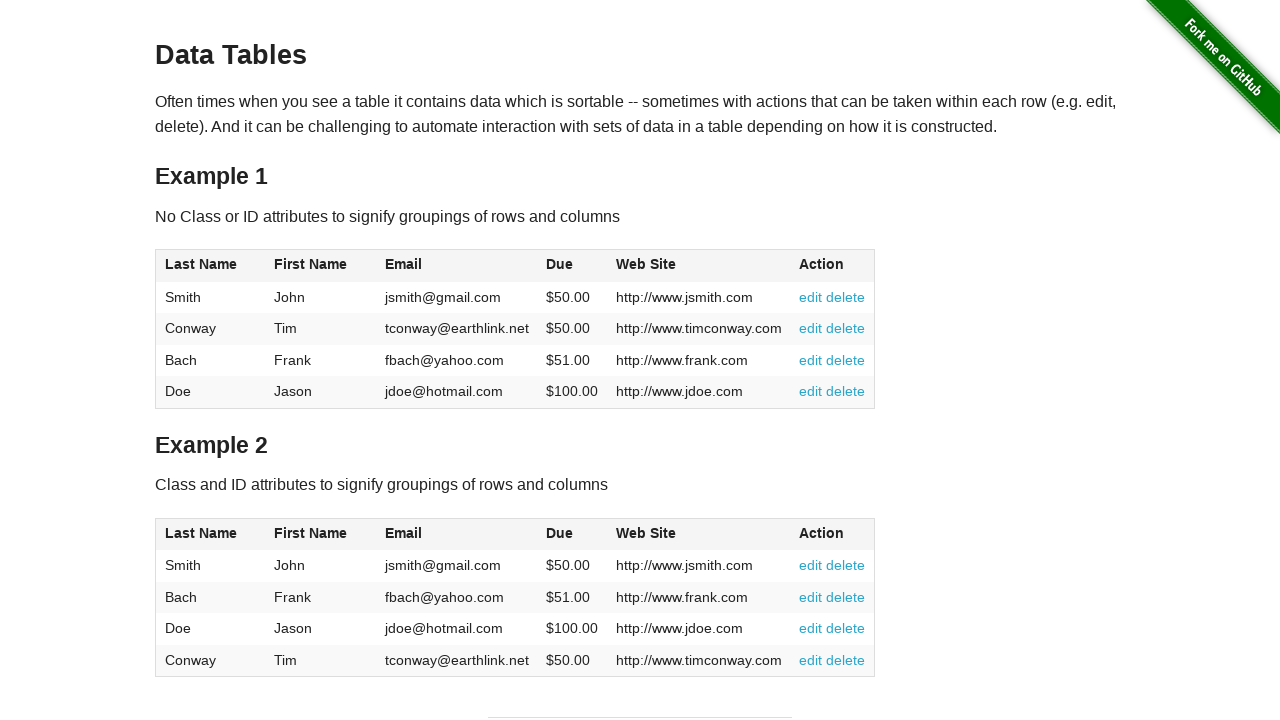

Waited for table to update after sorting Due column
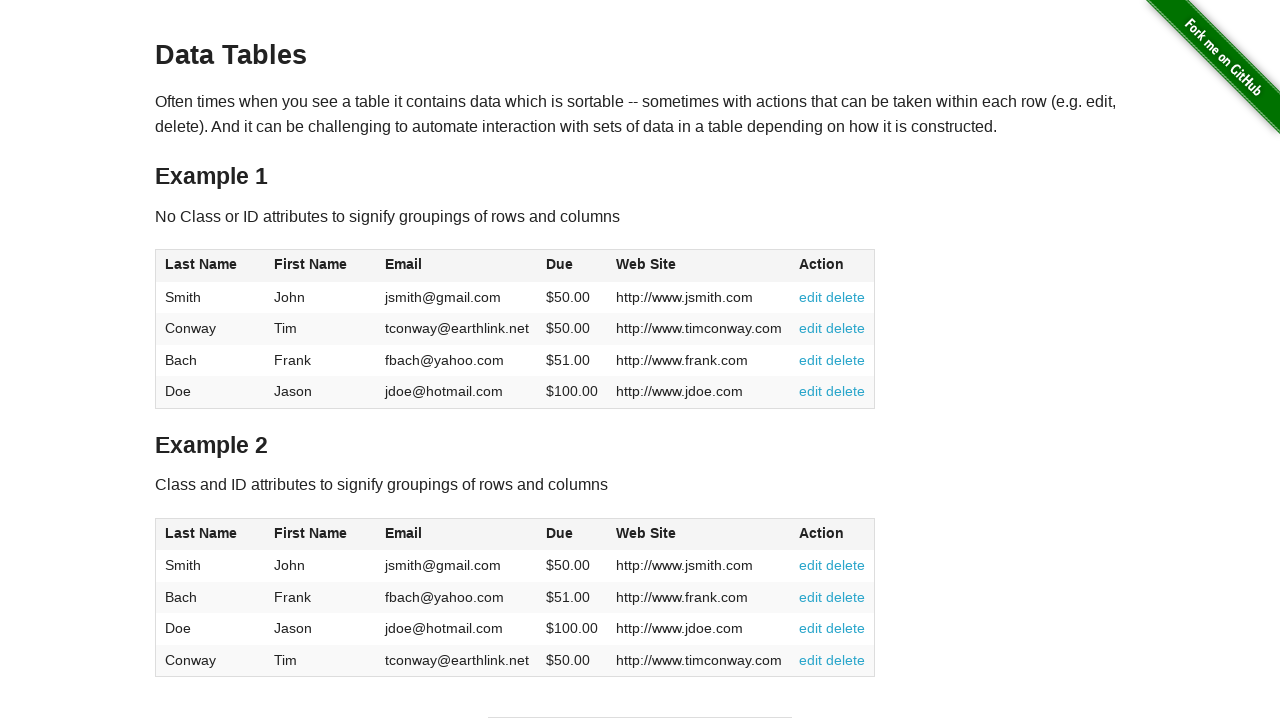

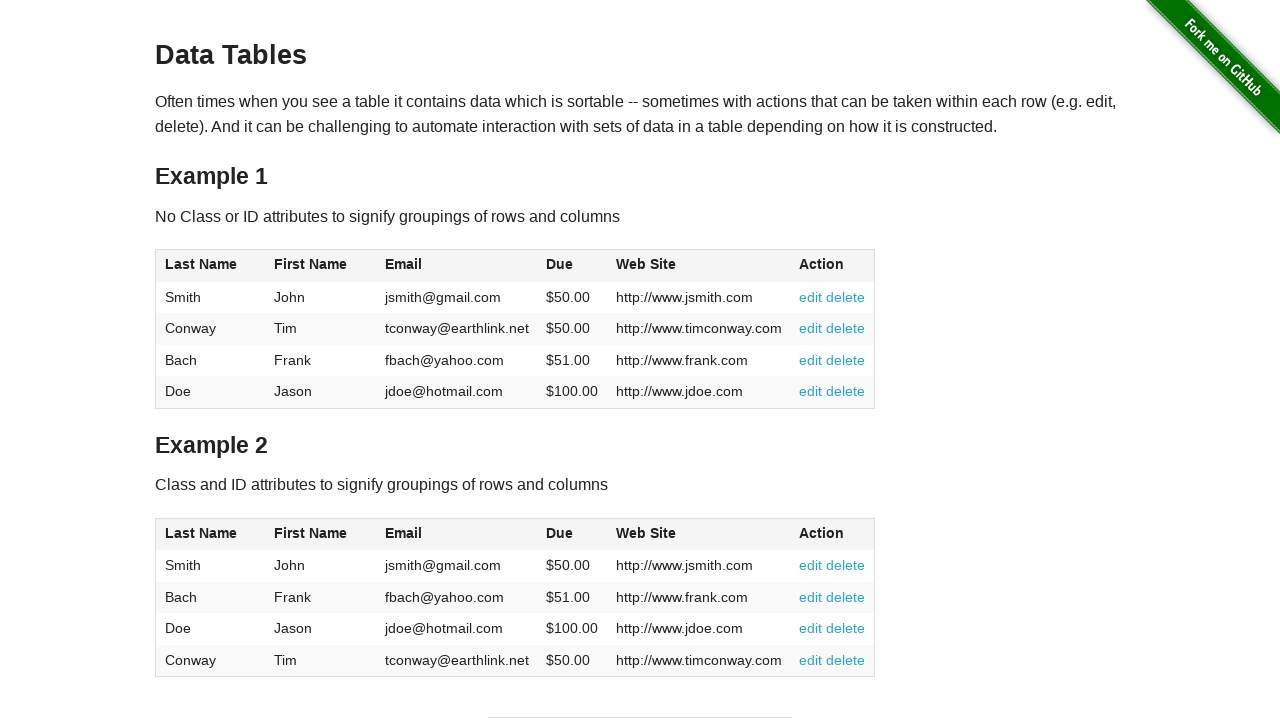